Tests the mortgage calculator by clearing the home value field, entering a new home value, and selecting a start month from the dropdown

Starting URL: https://www.mortgagecalculator.org

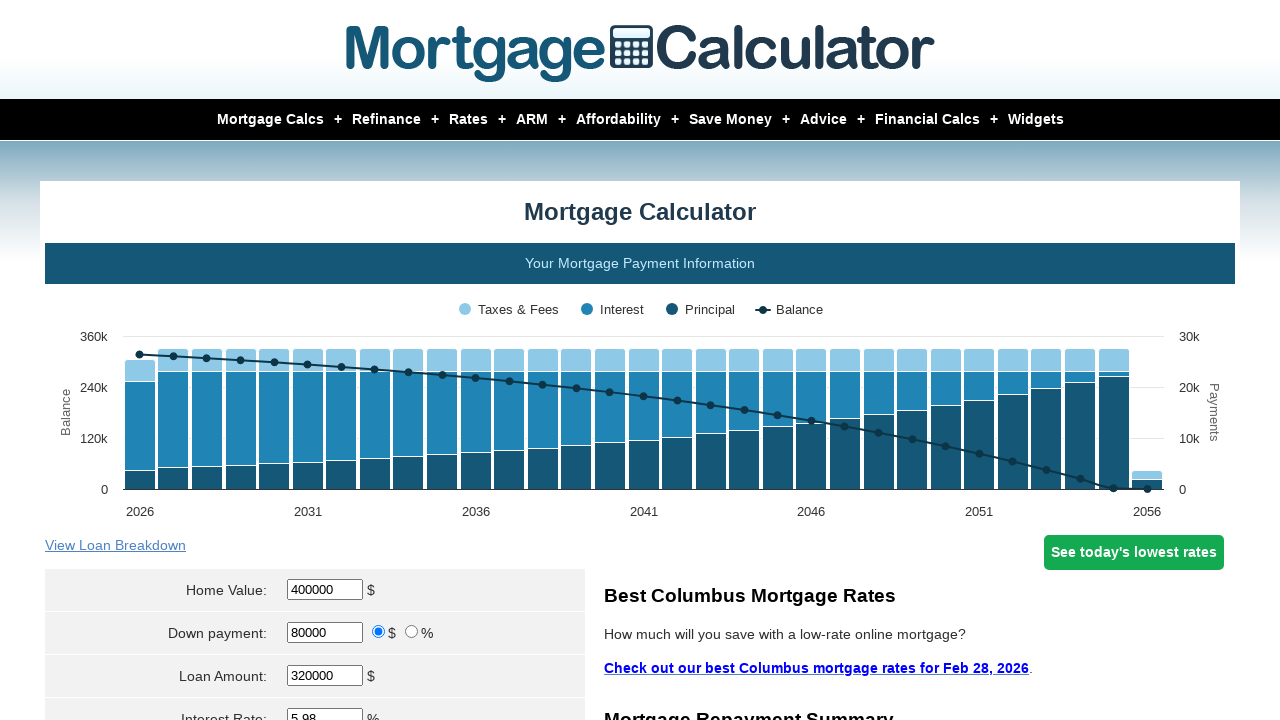

Cleared the home value field on input[name*='homevalue']
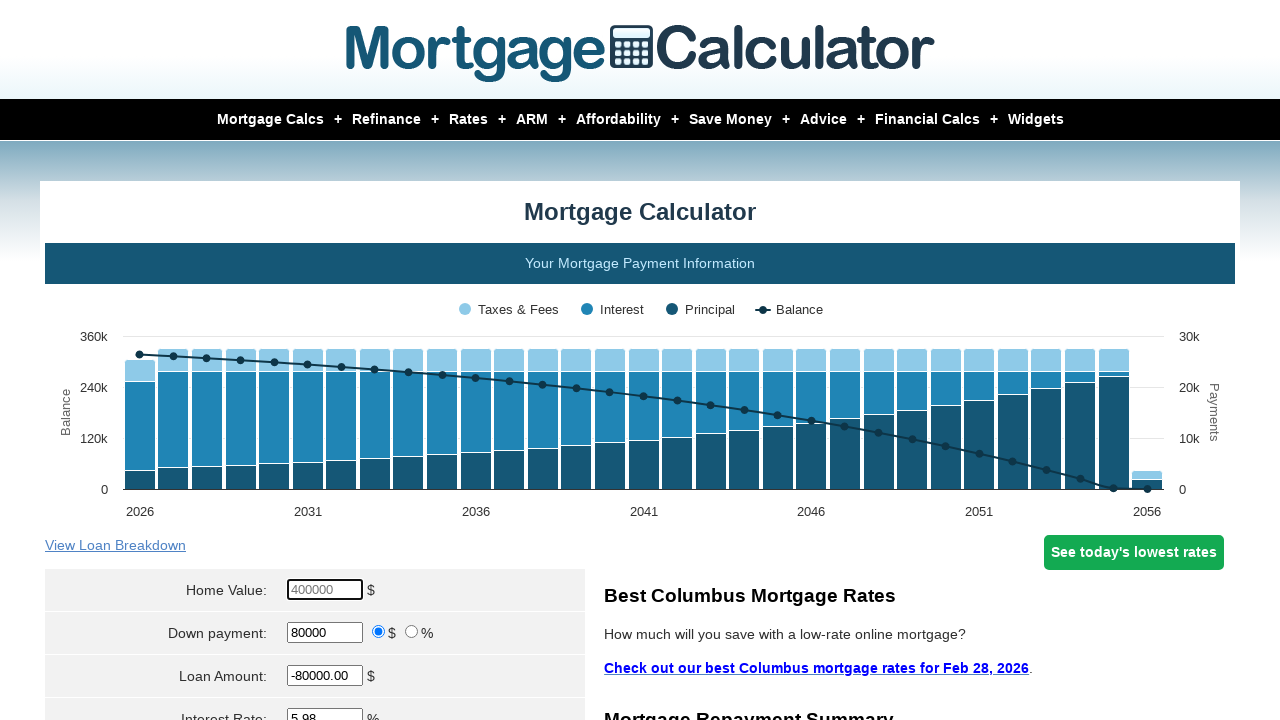

Entered new home value of 350000 on input[name*='homevalue']
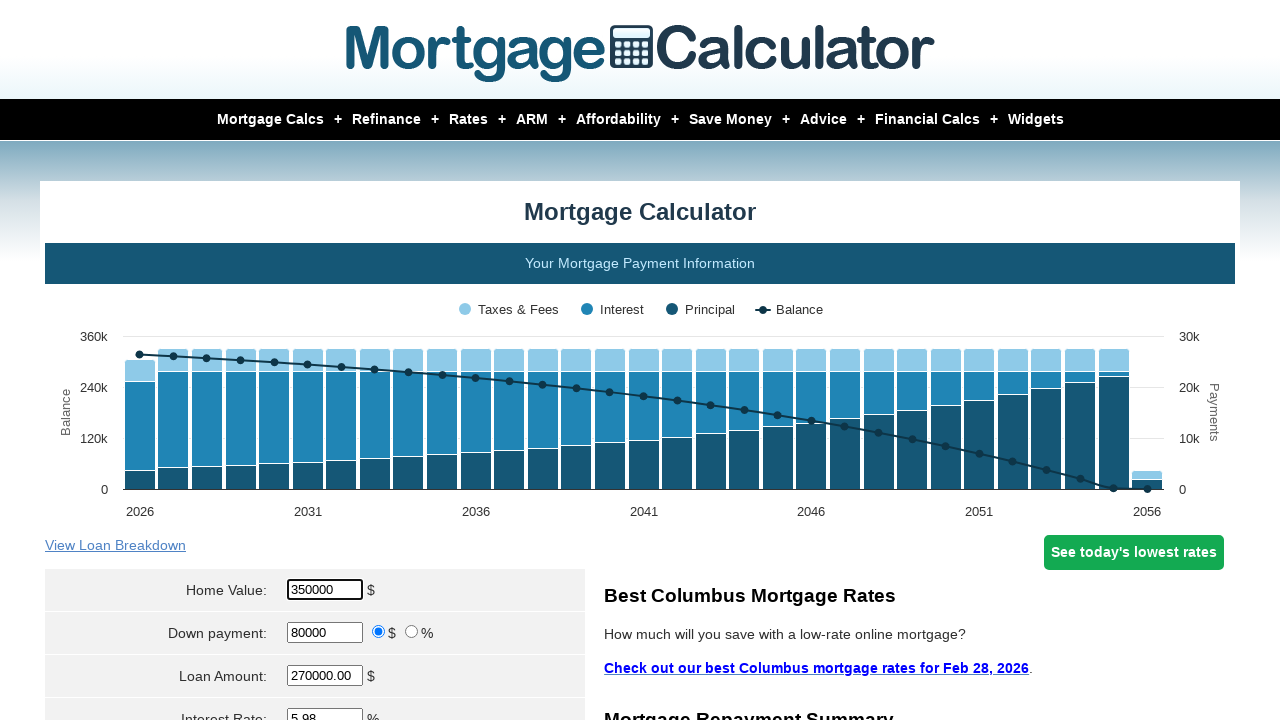

Selected November from the start month dropdown on select[name*='start_month']
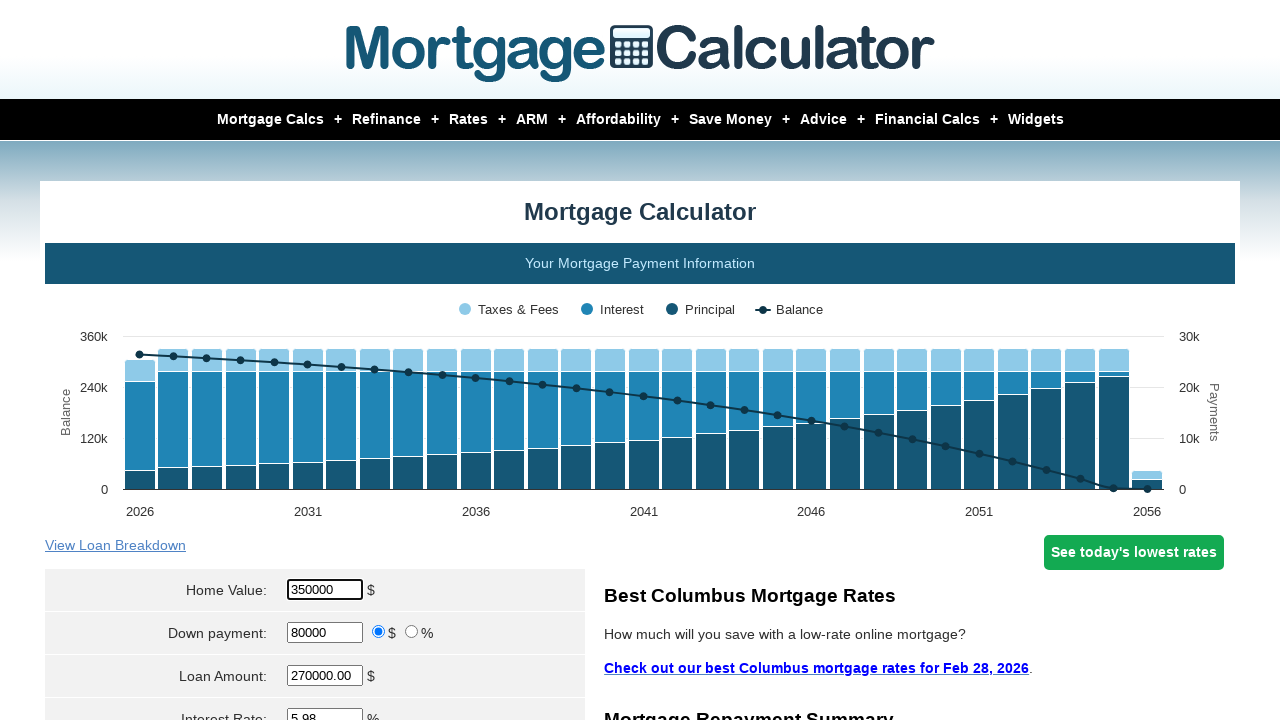

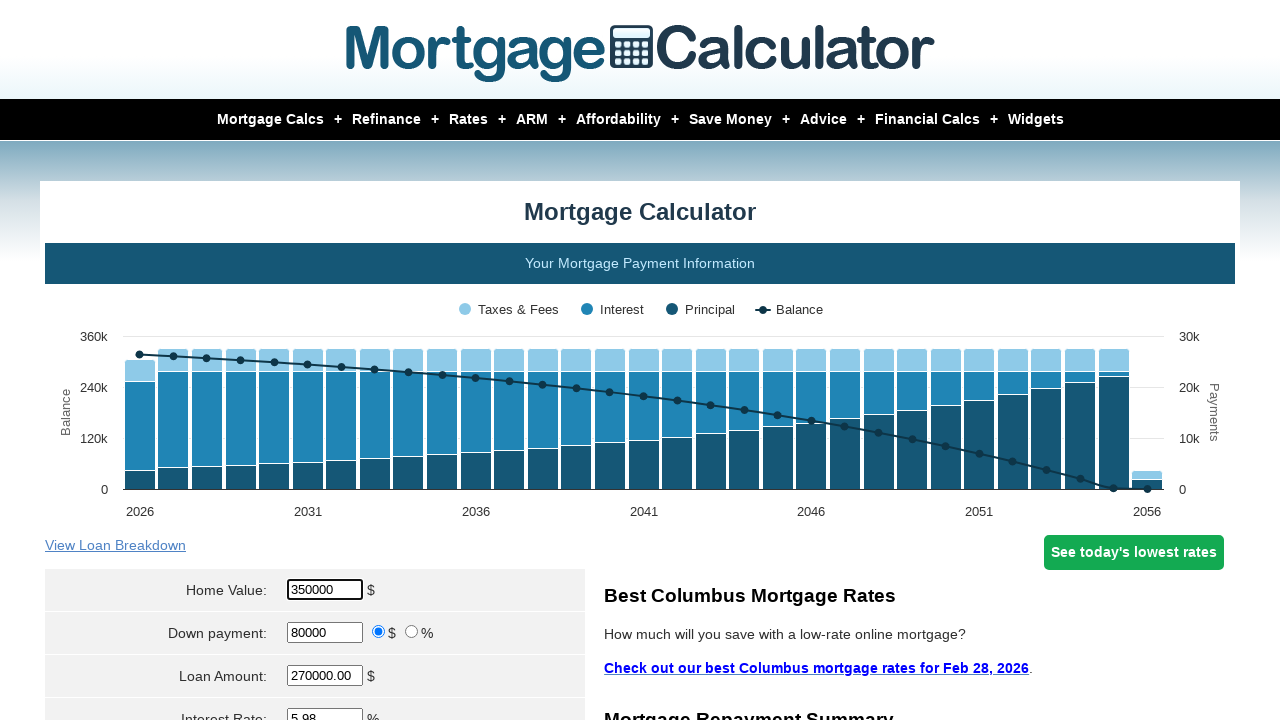